Tests clicking a button with class 'btn-primary' on the UI Testing Playground class attribute page by sending an Enter key press

Starting URL: http://uitestingplayground.com/classattr

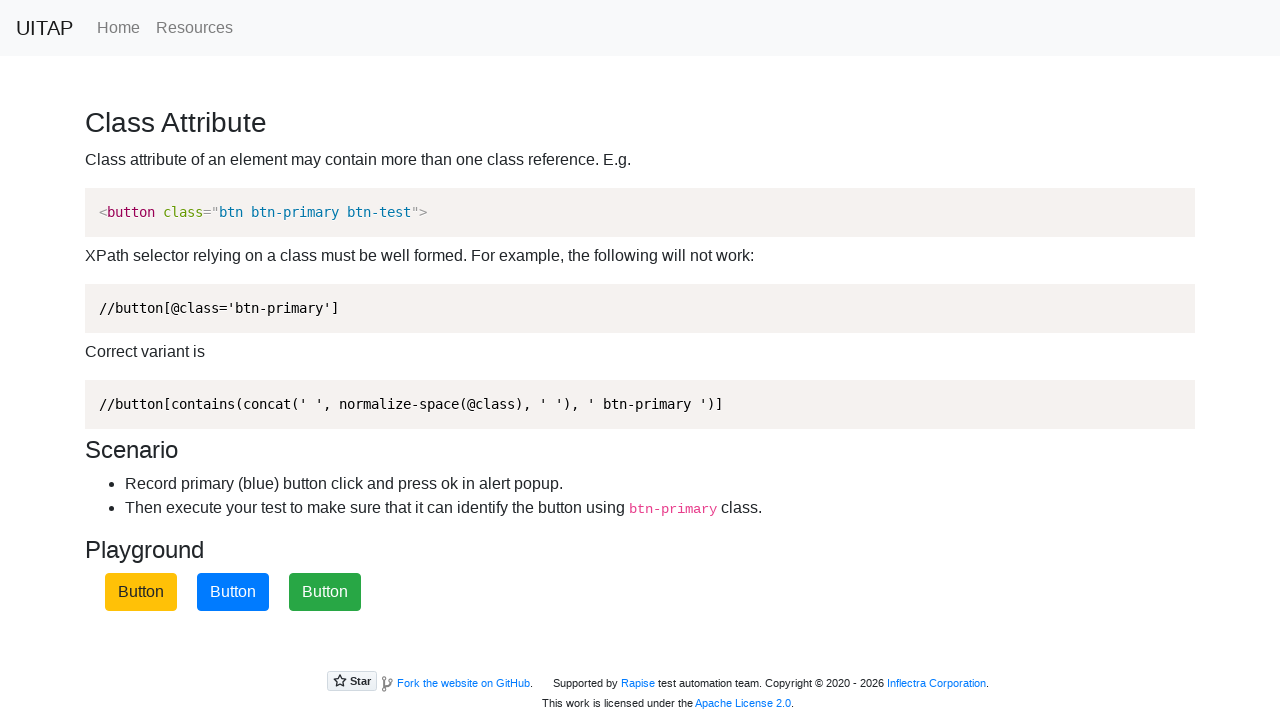

Navigated to UI Testing Playground class attribute page
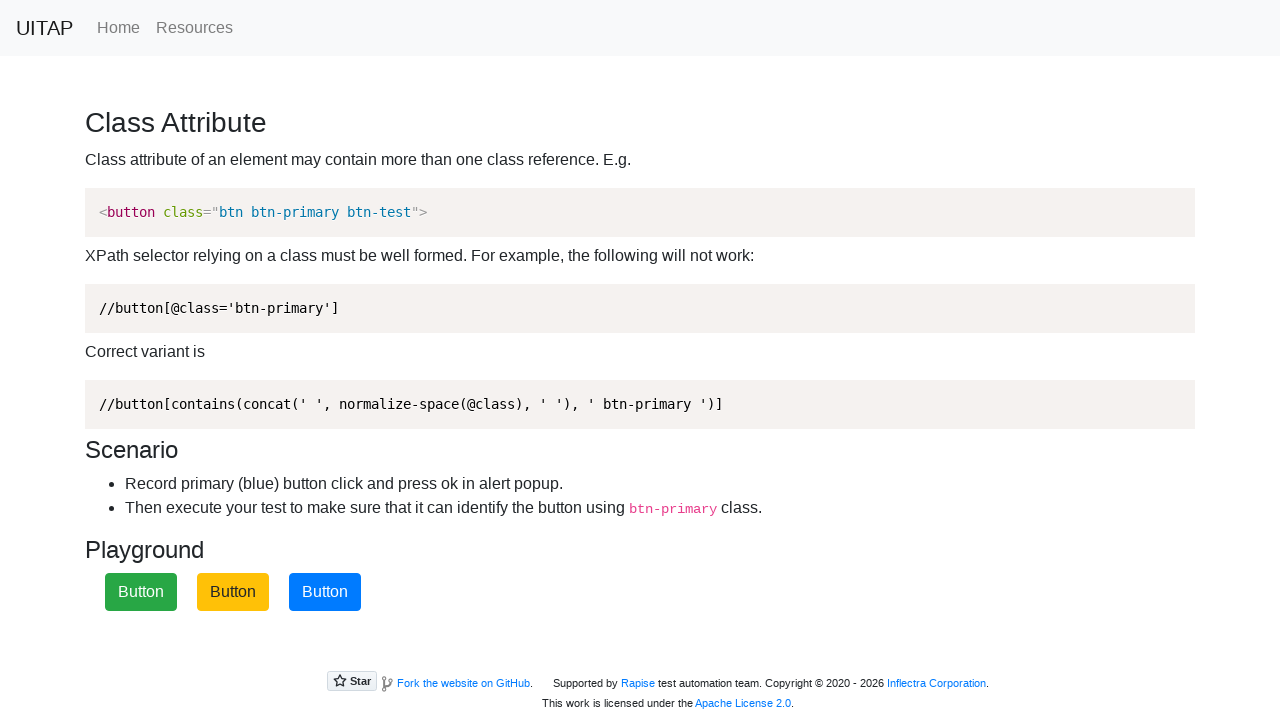

Pressed Enter key on button with class 'btn-primary' on .btn-primary
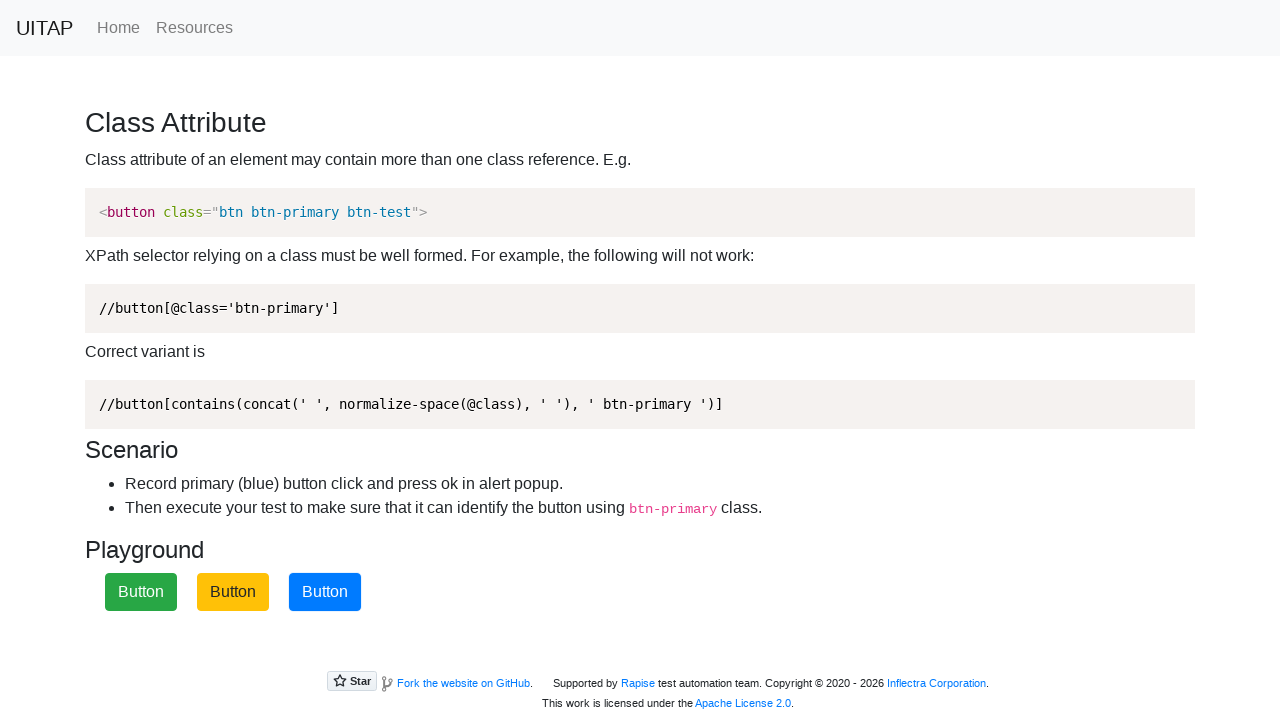

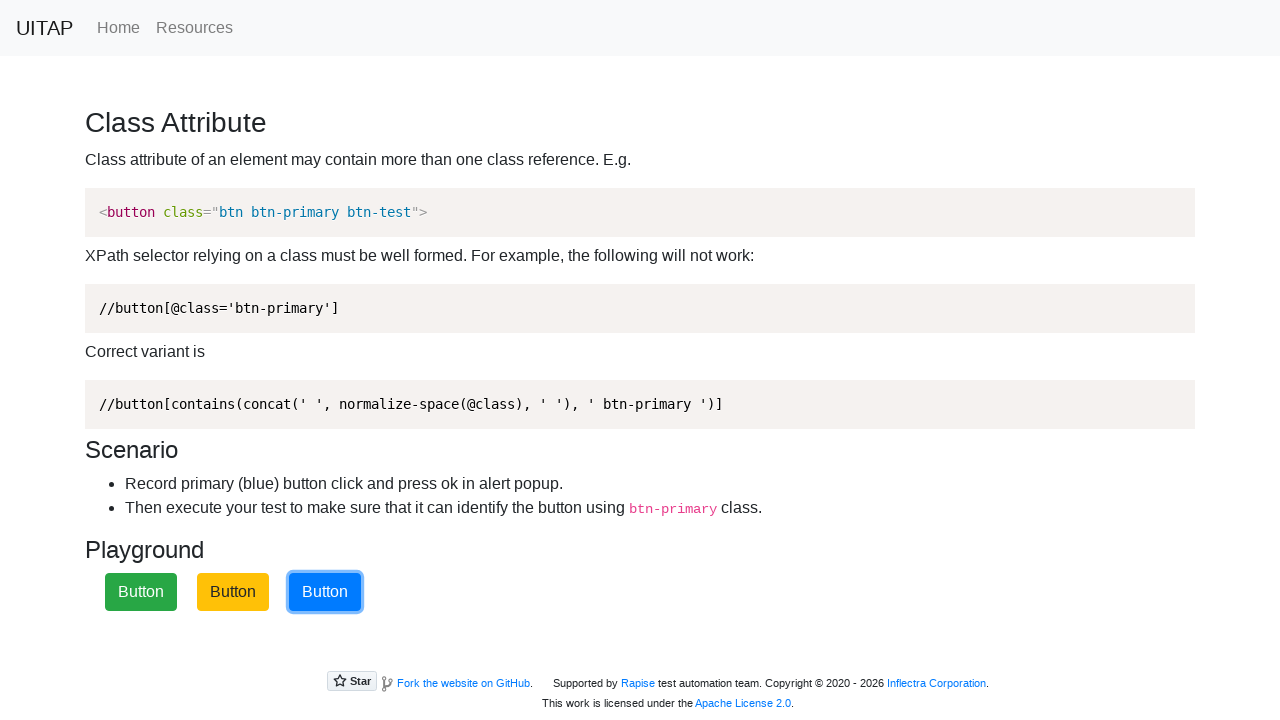